Navigates to a page and scrolls to a specific paragraph element to bring it into view

Starting URL: https://www.tutorialspoint.com/selenium/practice/scroll-top.php

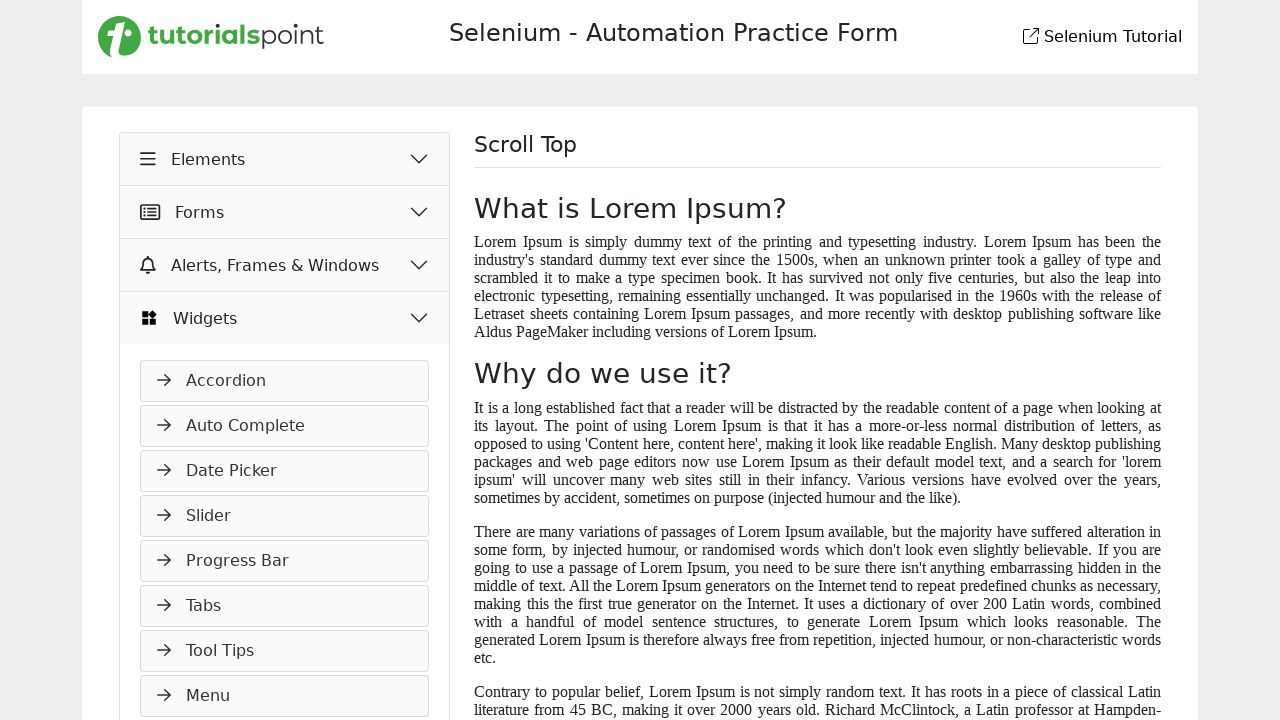

Navigated to scroll practice page
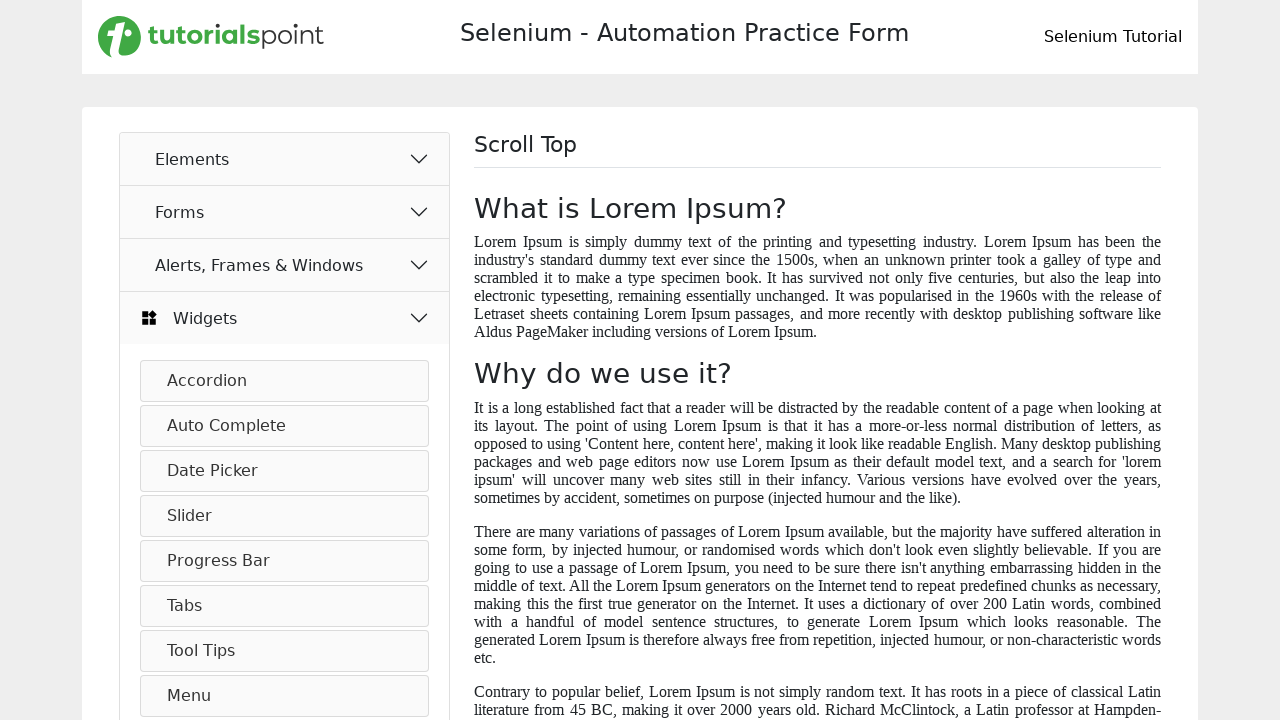

Located target paragraph element (7th paragraph)
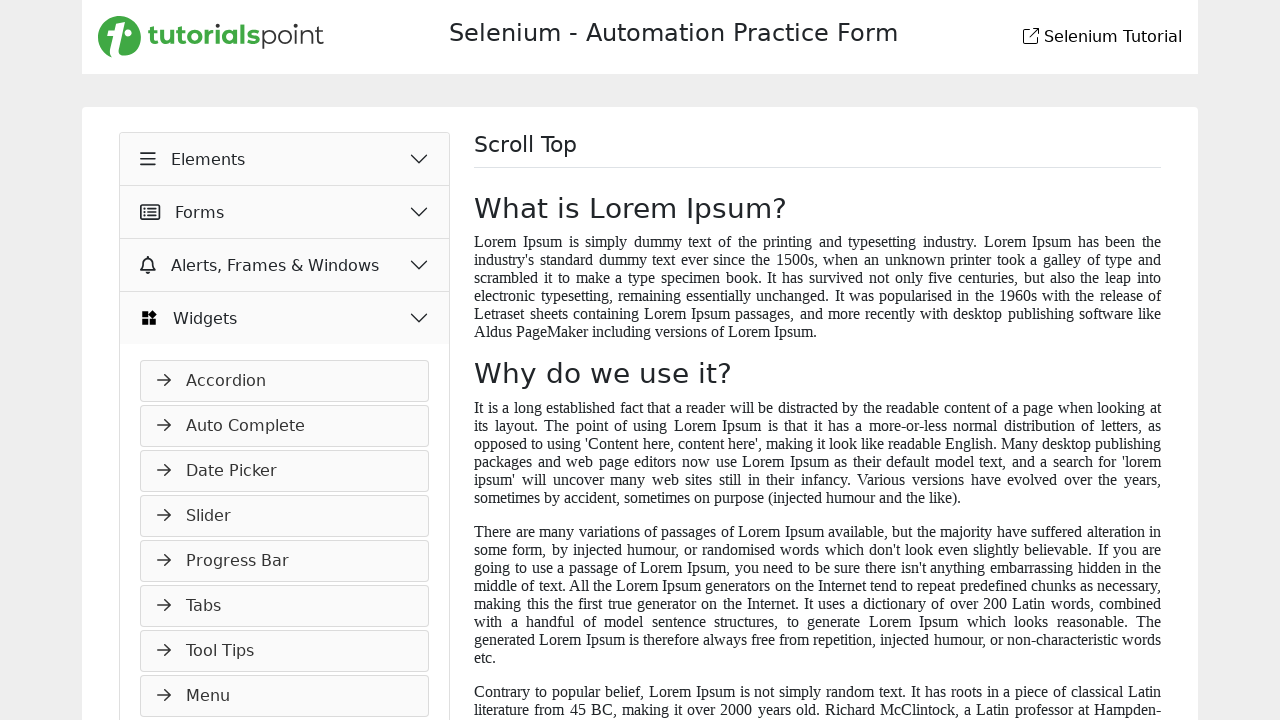

Scrolled target element into view
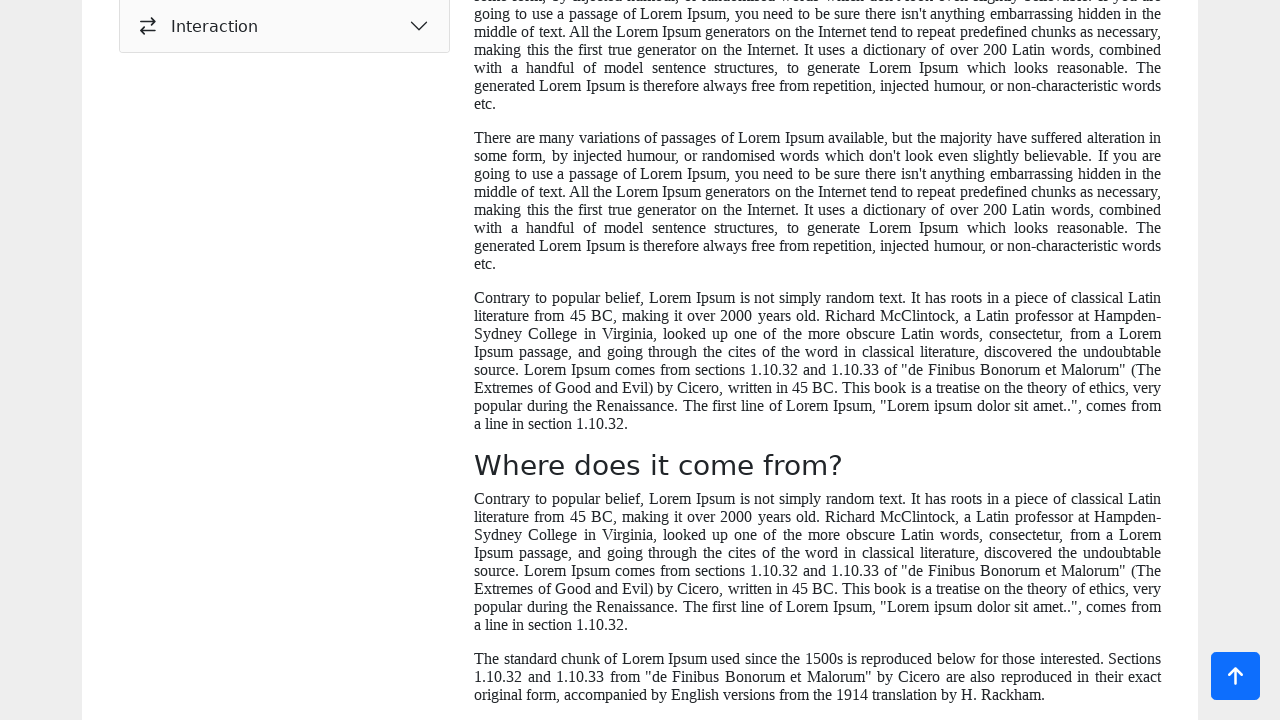

Retrieved text content from target element
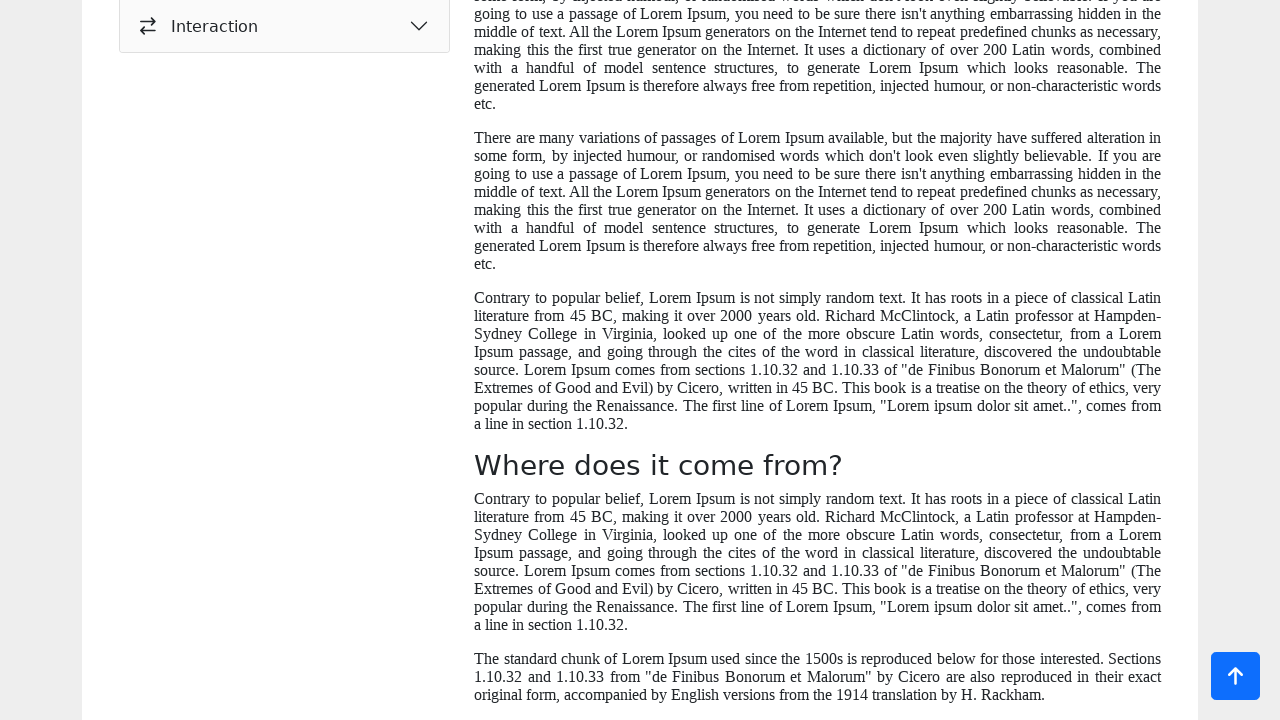

Printed target element text: Contrary to popular belief, Lorem Ipsum is not simply random text. It has roots in a piece of classical Latin literature from 45 BC, making it over 2000 years old. Richard McClintock, a Latin professor at Hampden-Sydney College in Virginia, looked up one of the more obscure Latin words, consectetur, from a Lorem Ipsum passage, and going through the cites of the word in classical literature, discovered the undoubtable source. Lorem Ipsum comes from sections 1.10.32 and 1.10.33 of "de Finibus Bonorum et Malorum" (The Extremes of Good and Evil) by Cicero, written in 45 BC. This book is a treatise on the theory of ethics, very popular during the Renaissance. The first line of Lorem Ipsum, "Lorem ipsum dolor sit amet..", comes from a line in section 1.10.32.
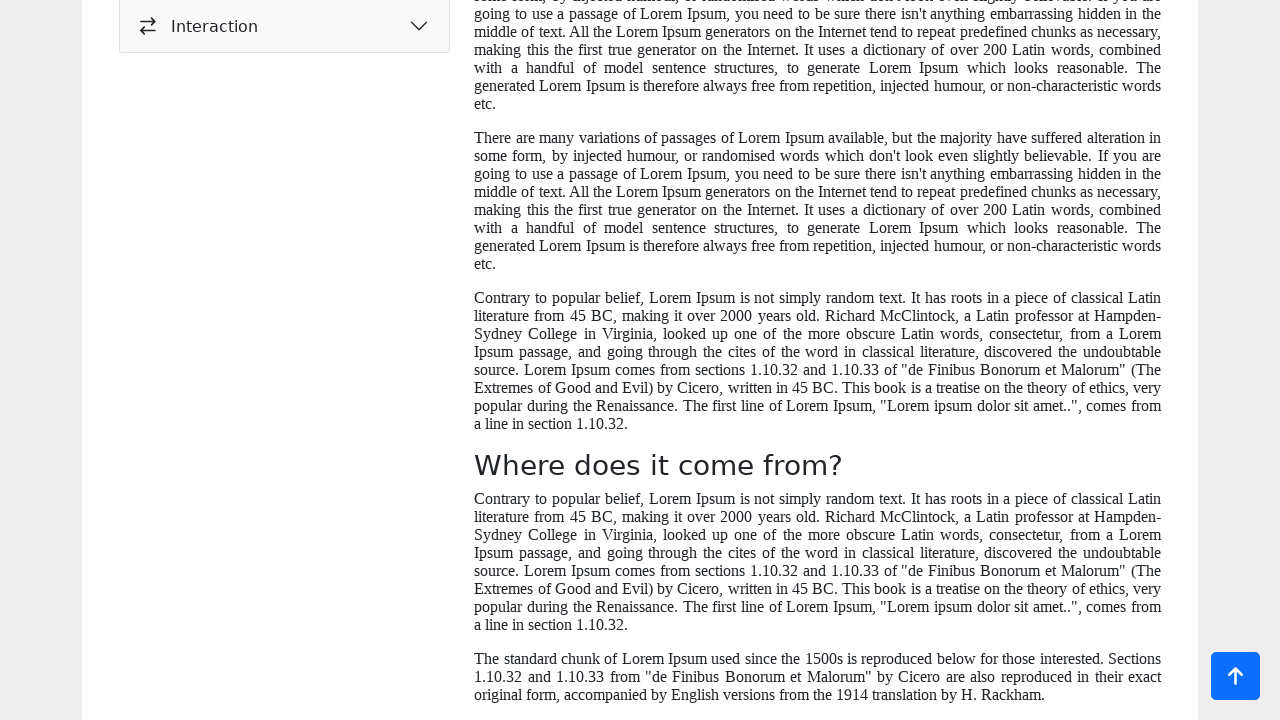

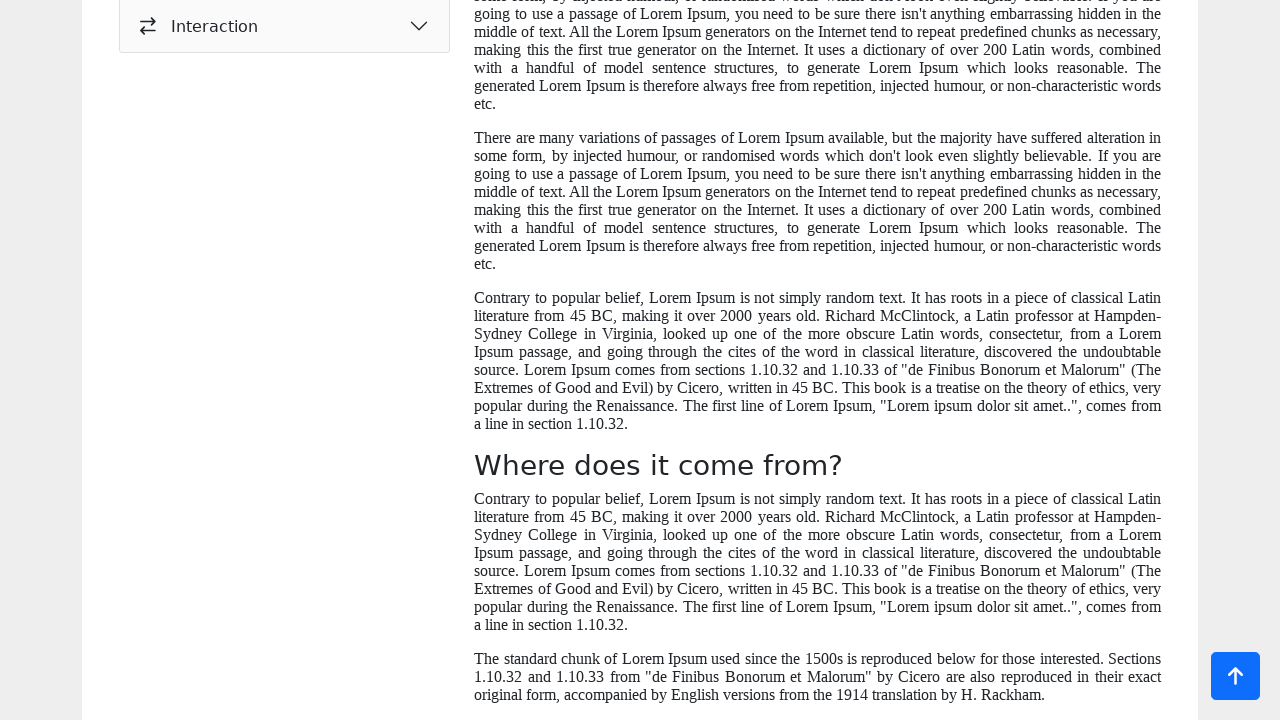